Tests opening a new separate browser window by clicking on the separate windows option and button, then switches between the parent and new window to verify window handling functionality.

Starting URL: https://demo.automationtesting.in/Windows.html

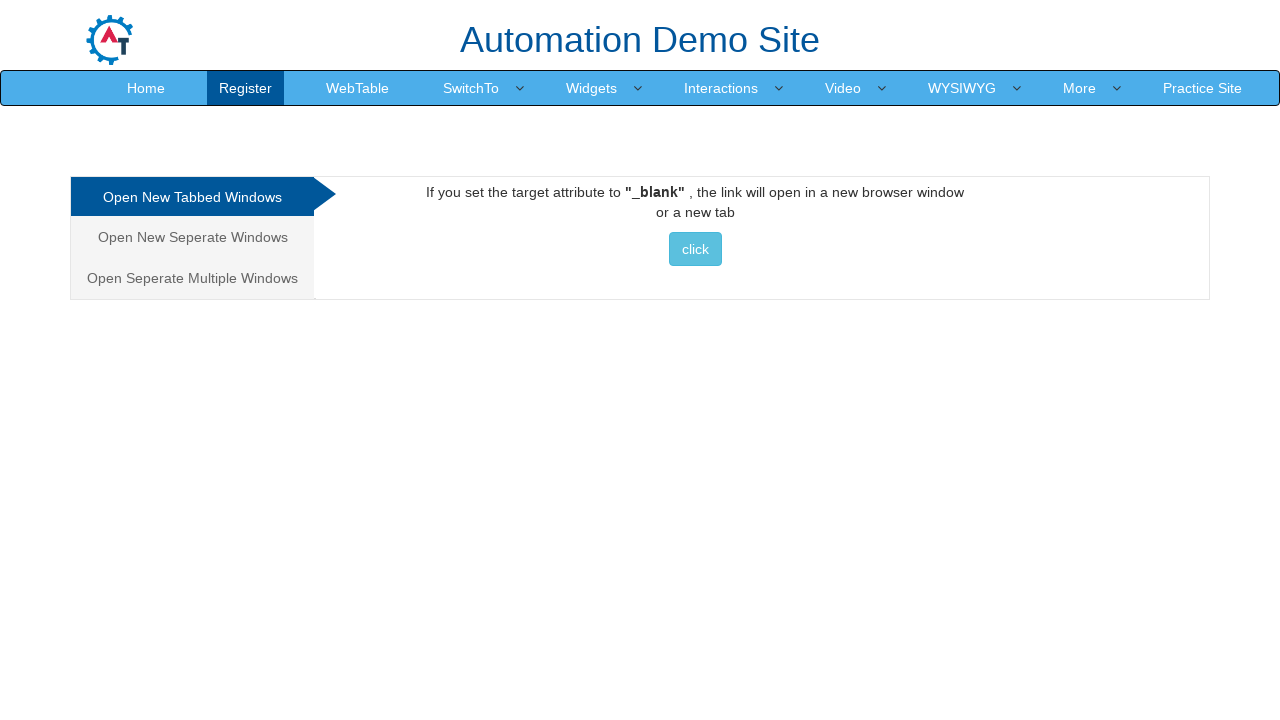

Clicked on 'Open New Seperate Windows' tab at (192, 237) on xpath=//a[text()='Open New Seperate Windows']
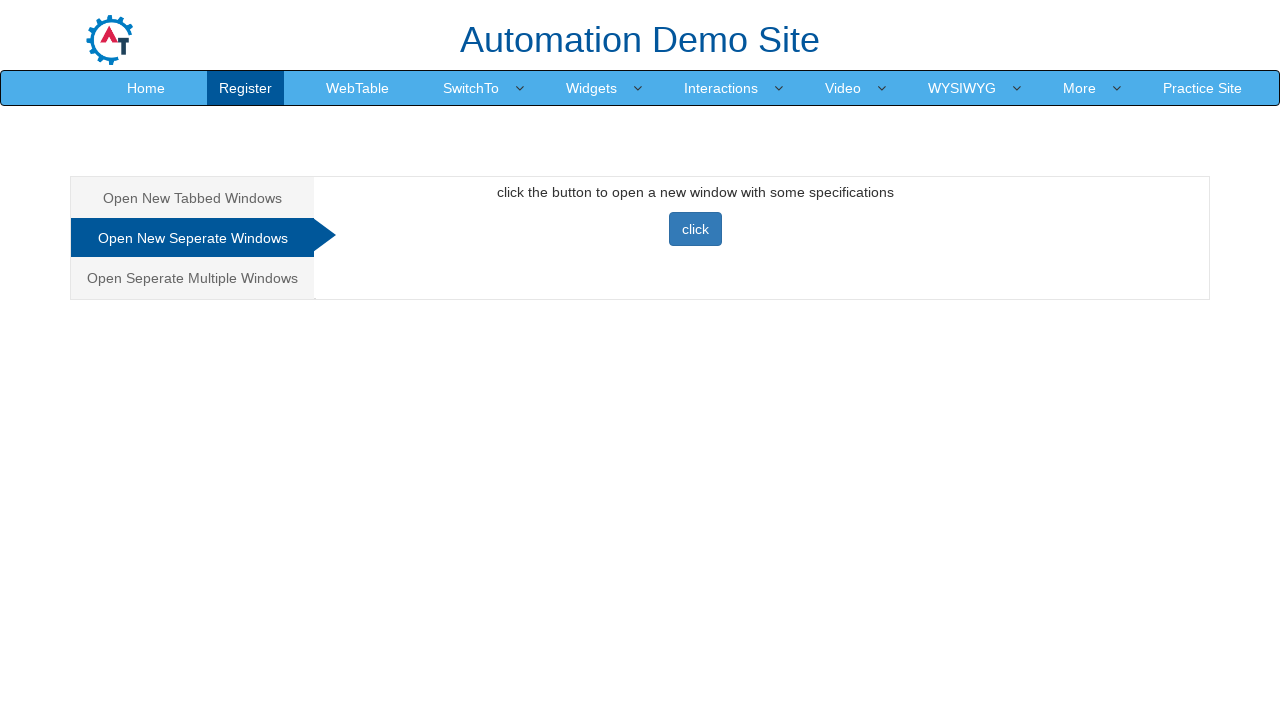

Waited 1000ms for tab content to load
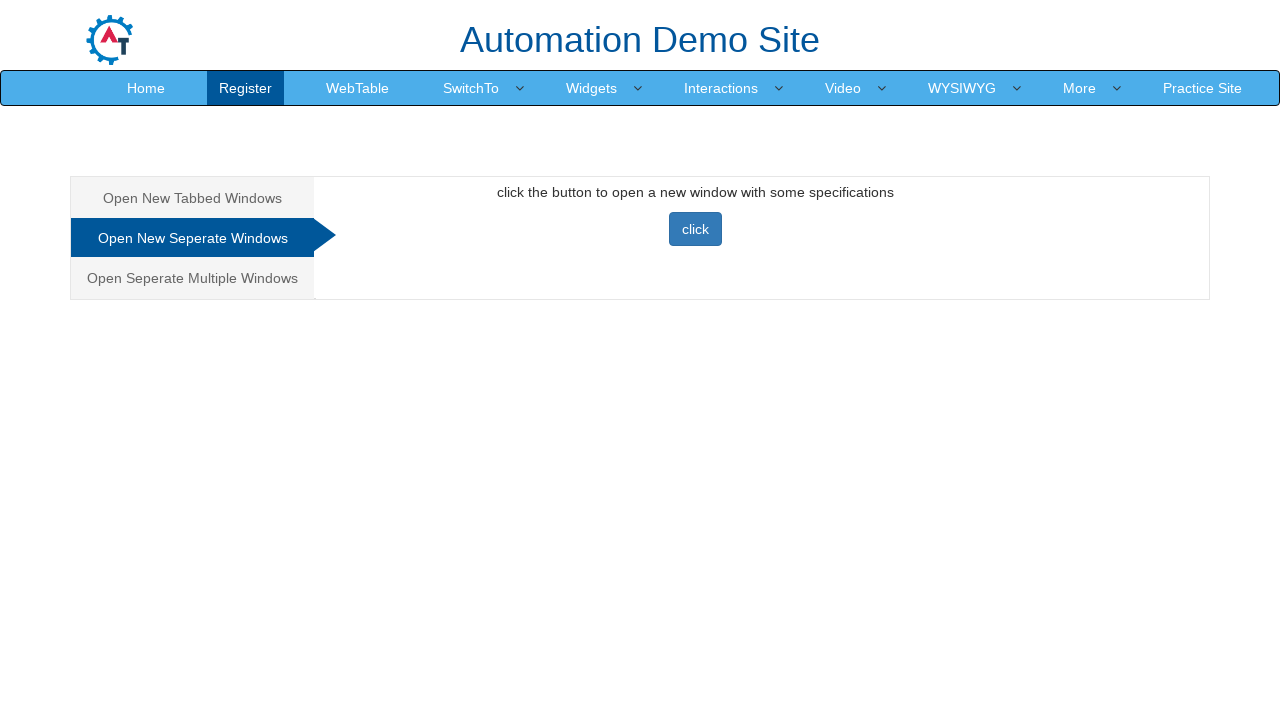

Clicked 'click' button to open new separate window at (695, 229) on xpath=//button[text()='click']
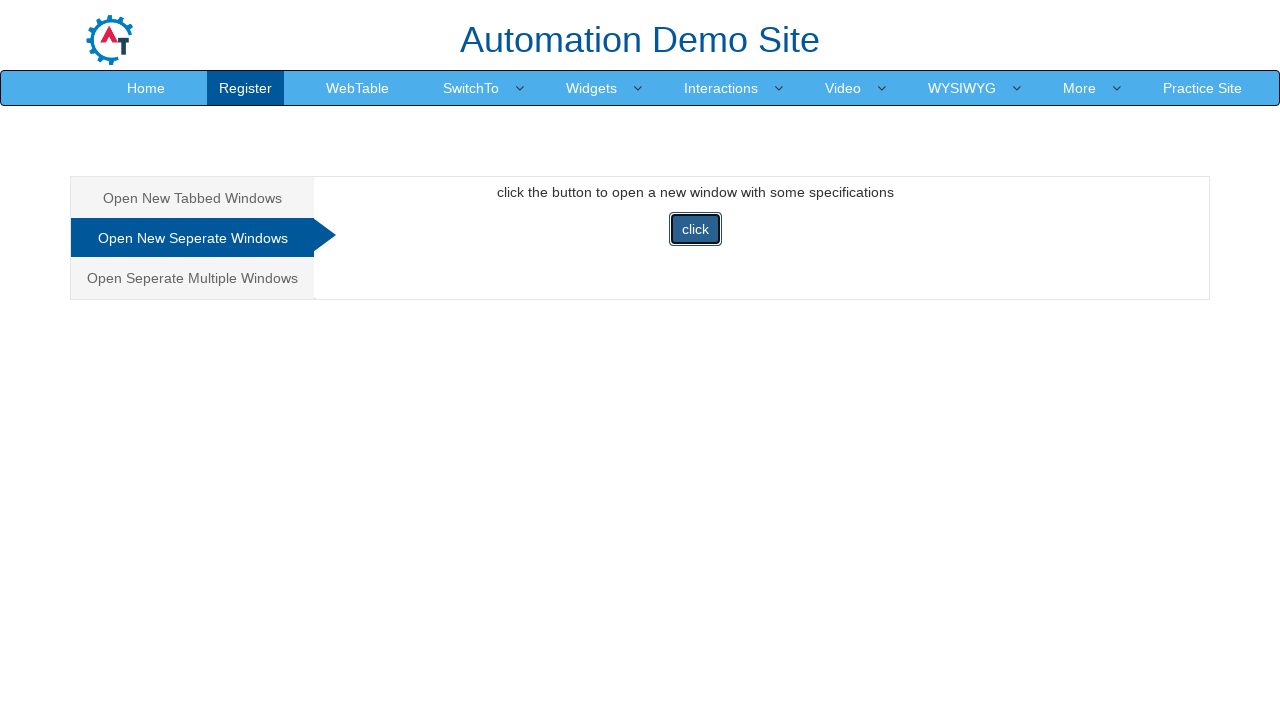

Captured new window/page object
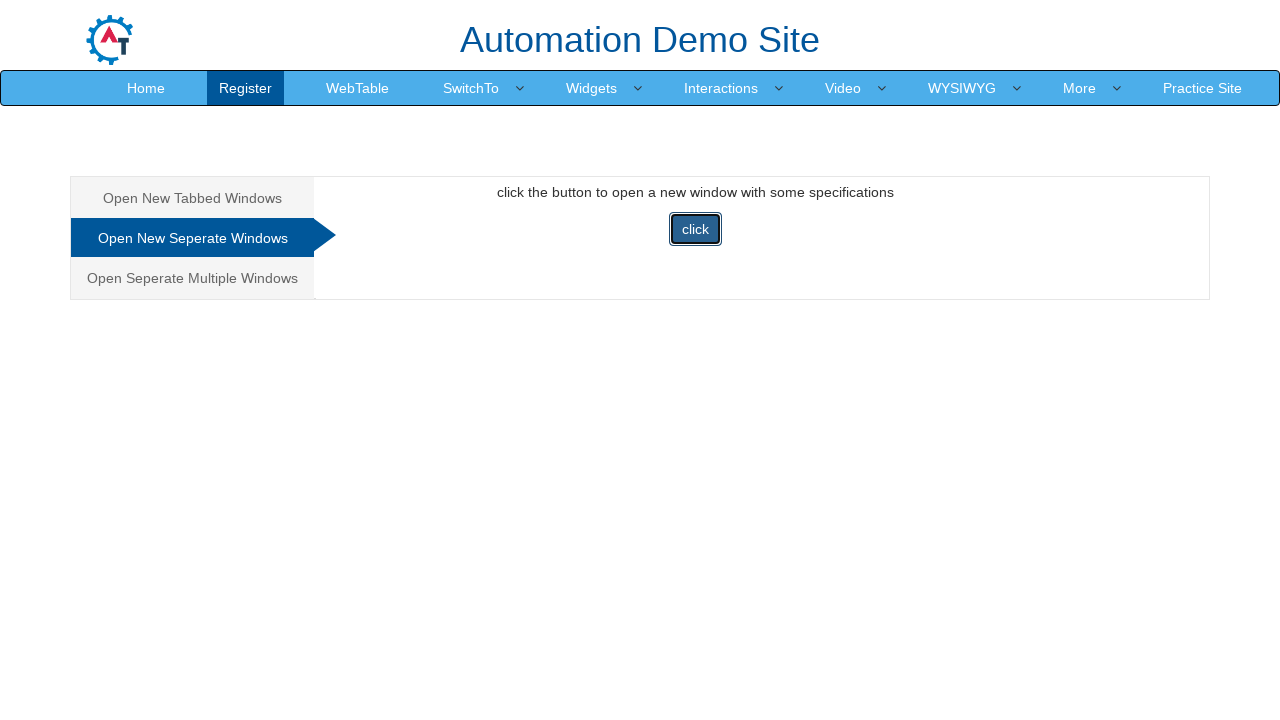

New window loaded completely
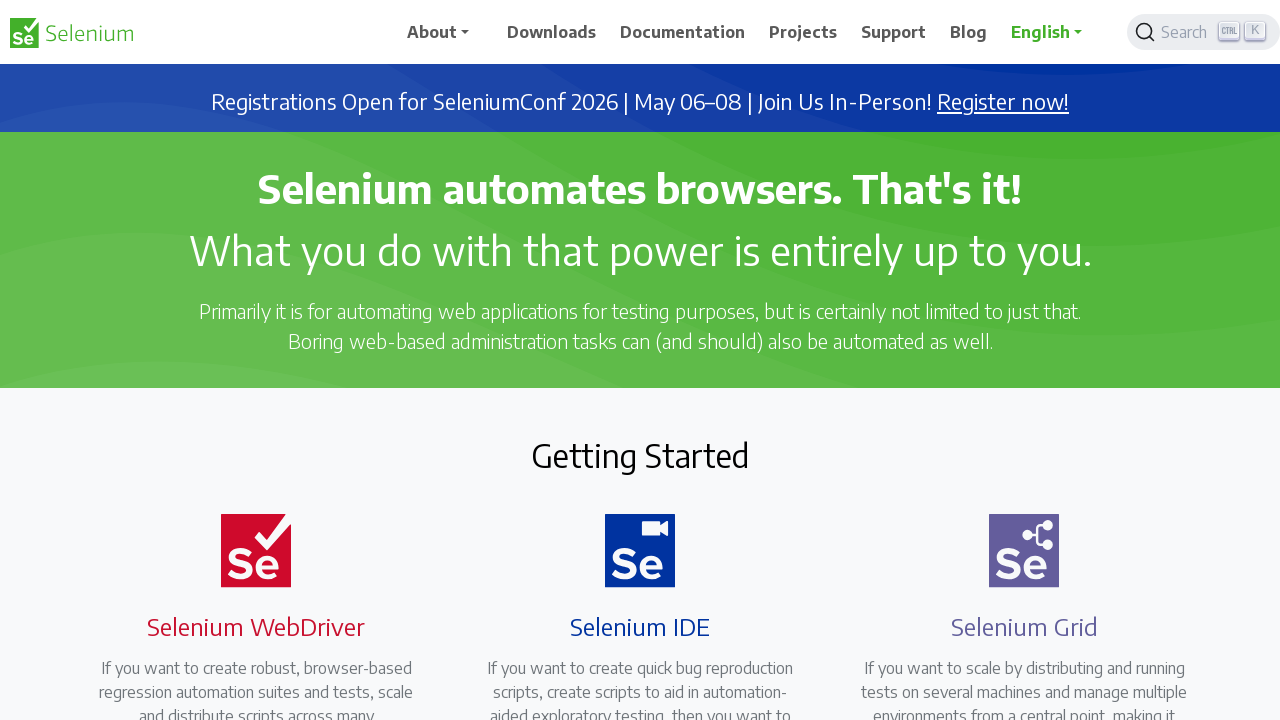

Retrieved original page title: Frames & windows
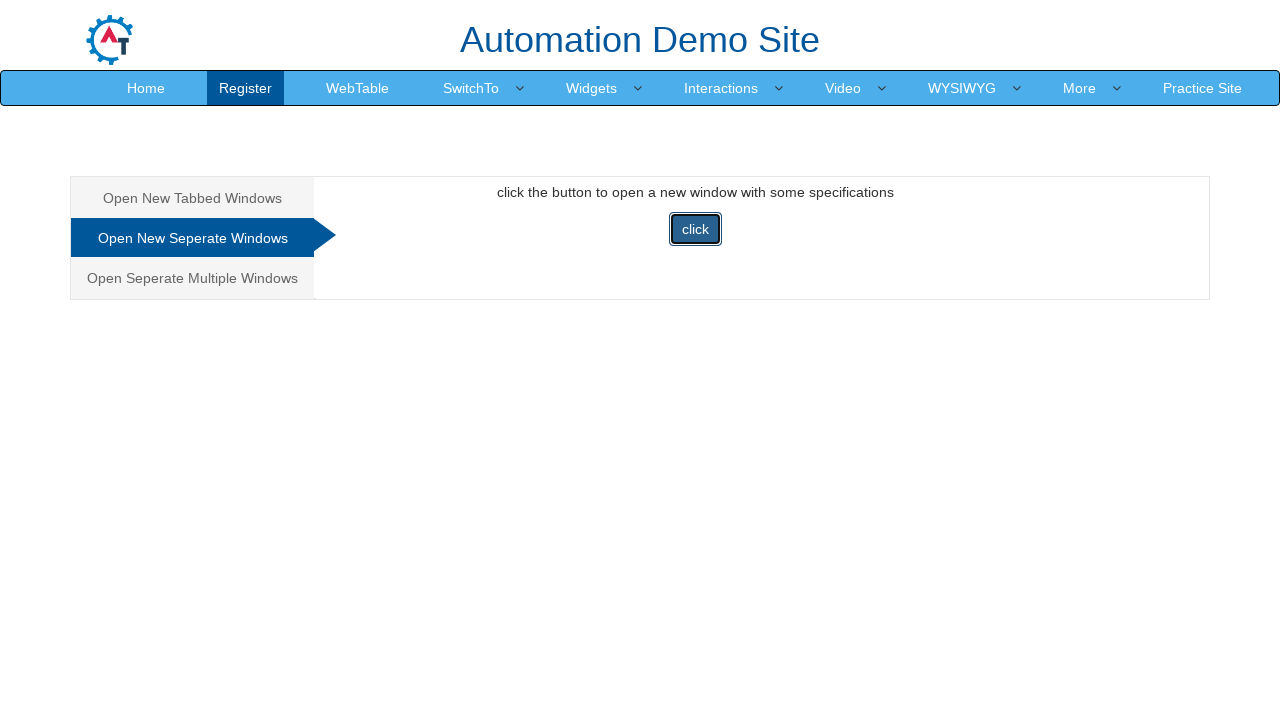

Retrieved new window title: Selenium
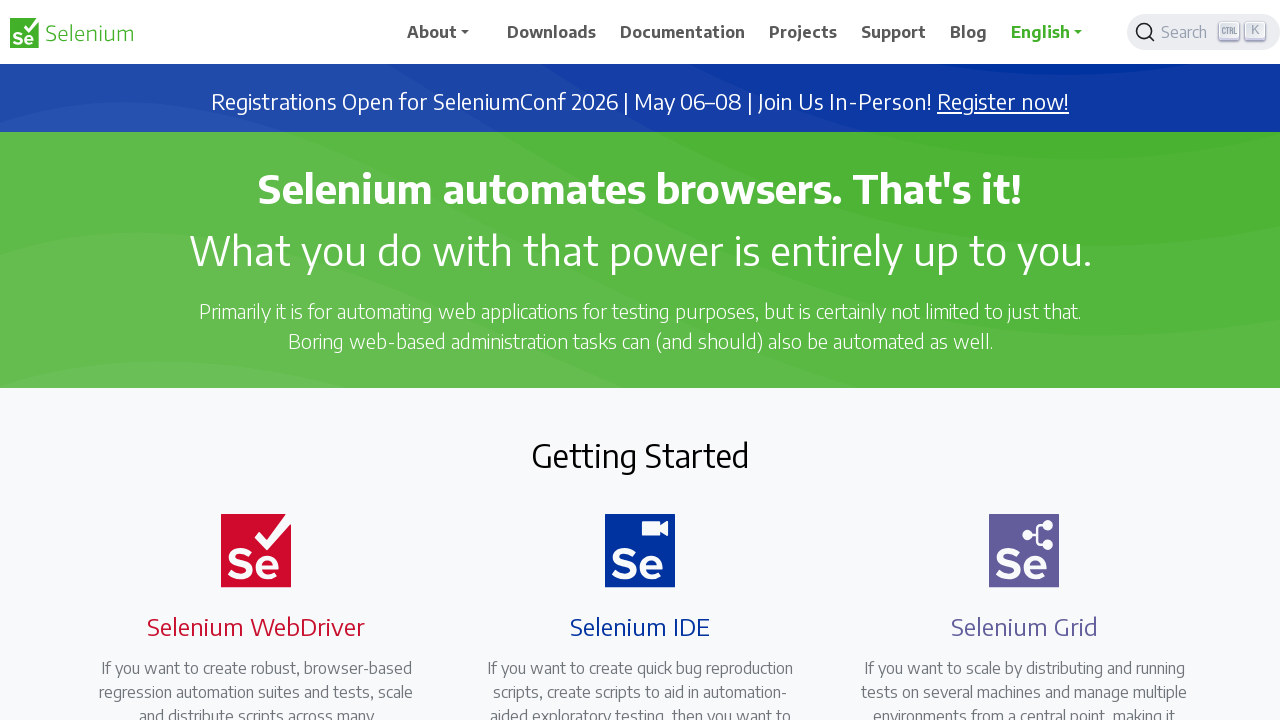

Switched back to original page
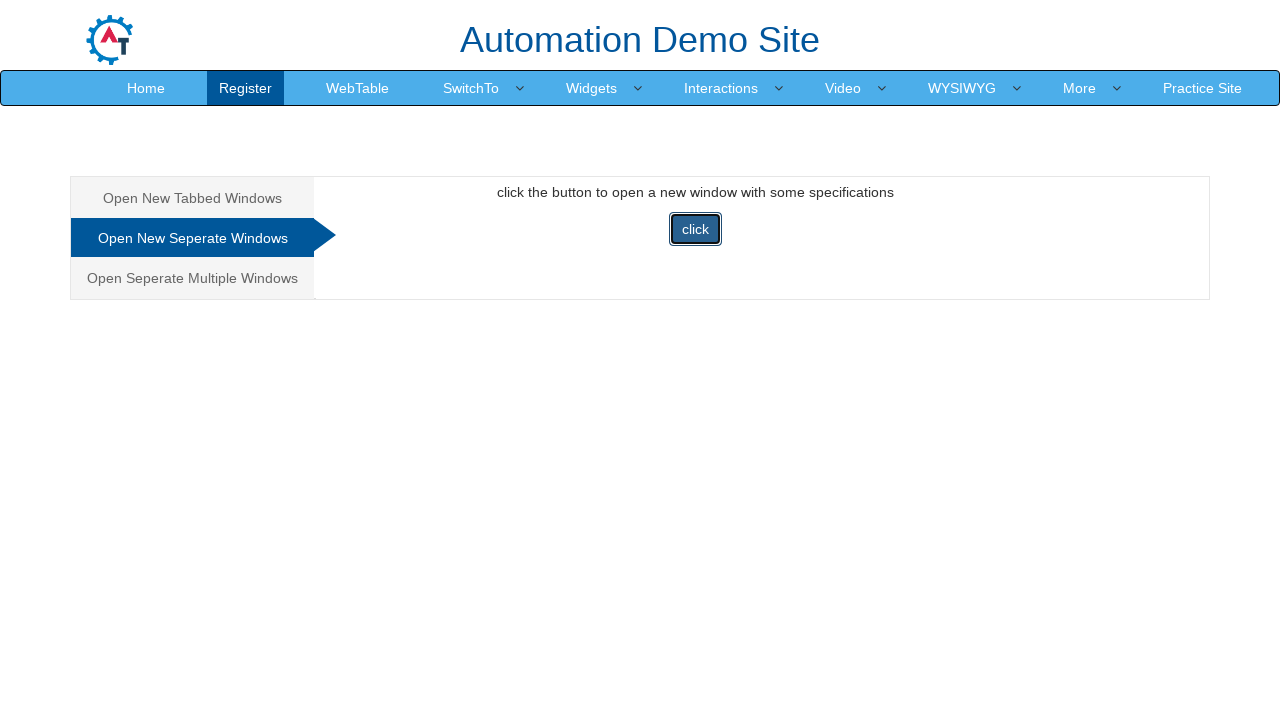

Verified original page title after switch: Frames & windows
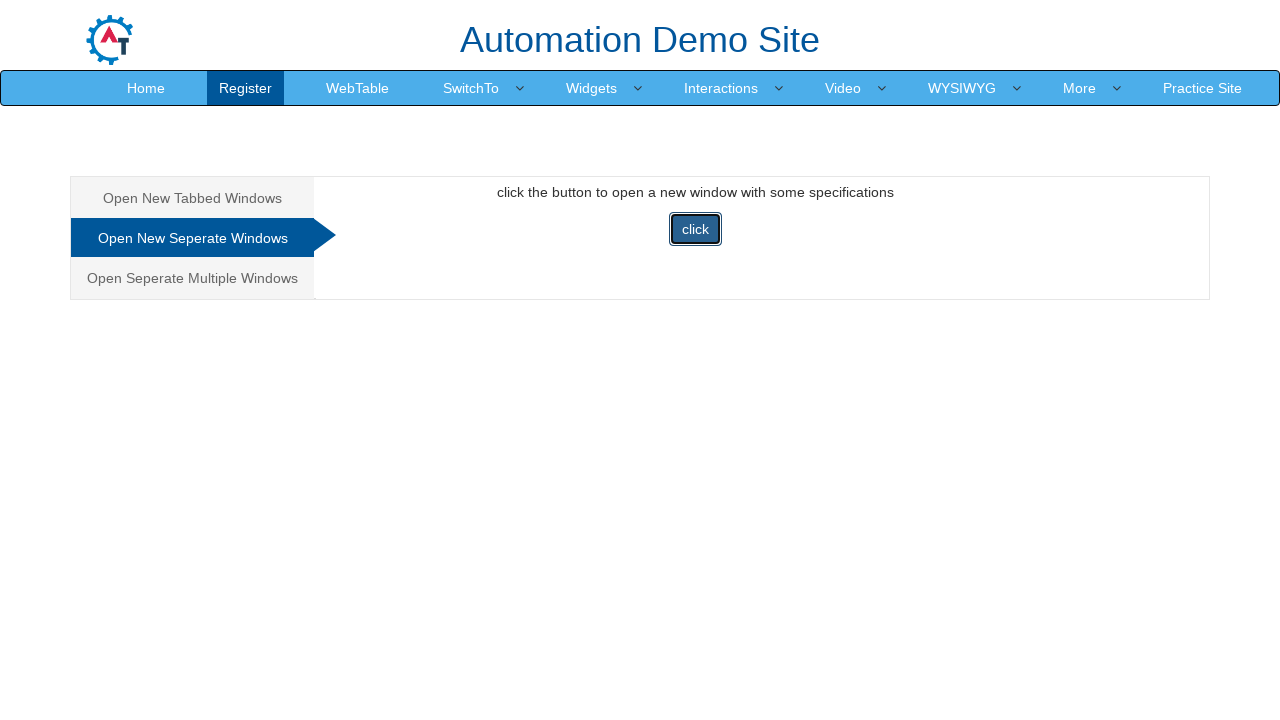

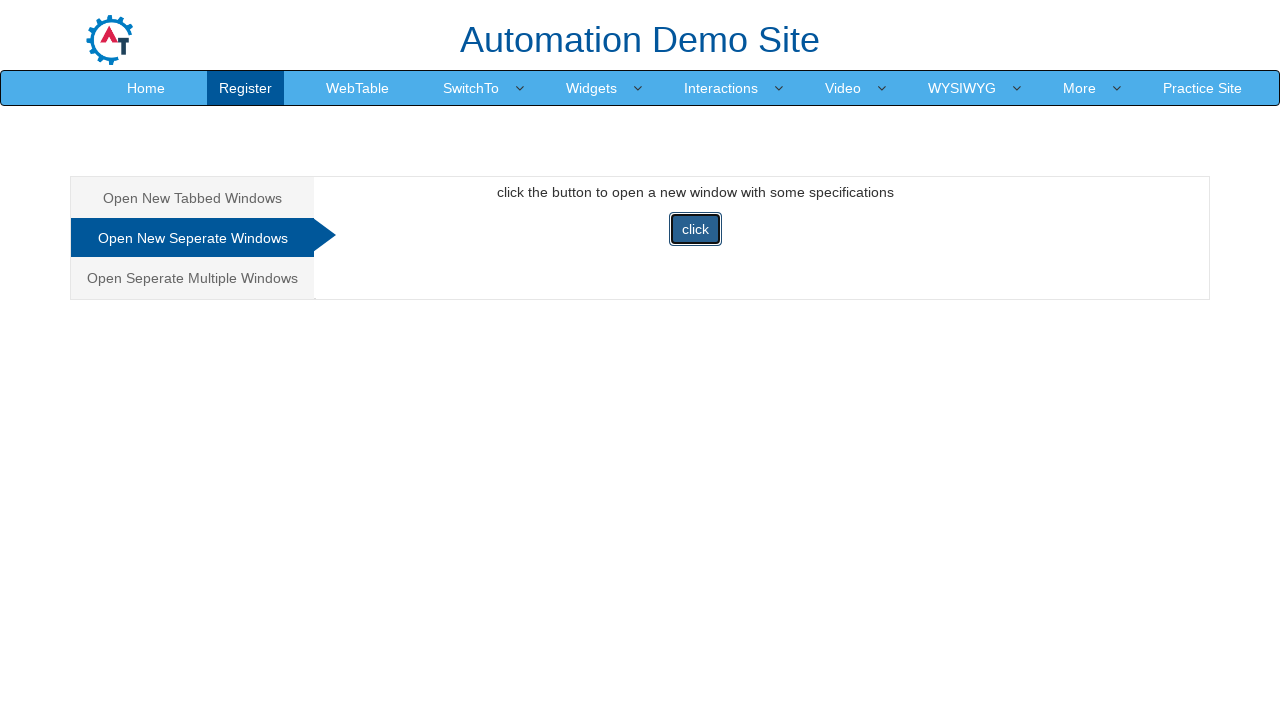